Tests the system behavior when attempting to register with a potentially duplicate email address.

Starting URL: https://practice.qabrains.com/registration

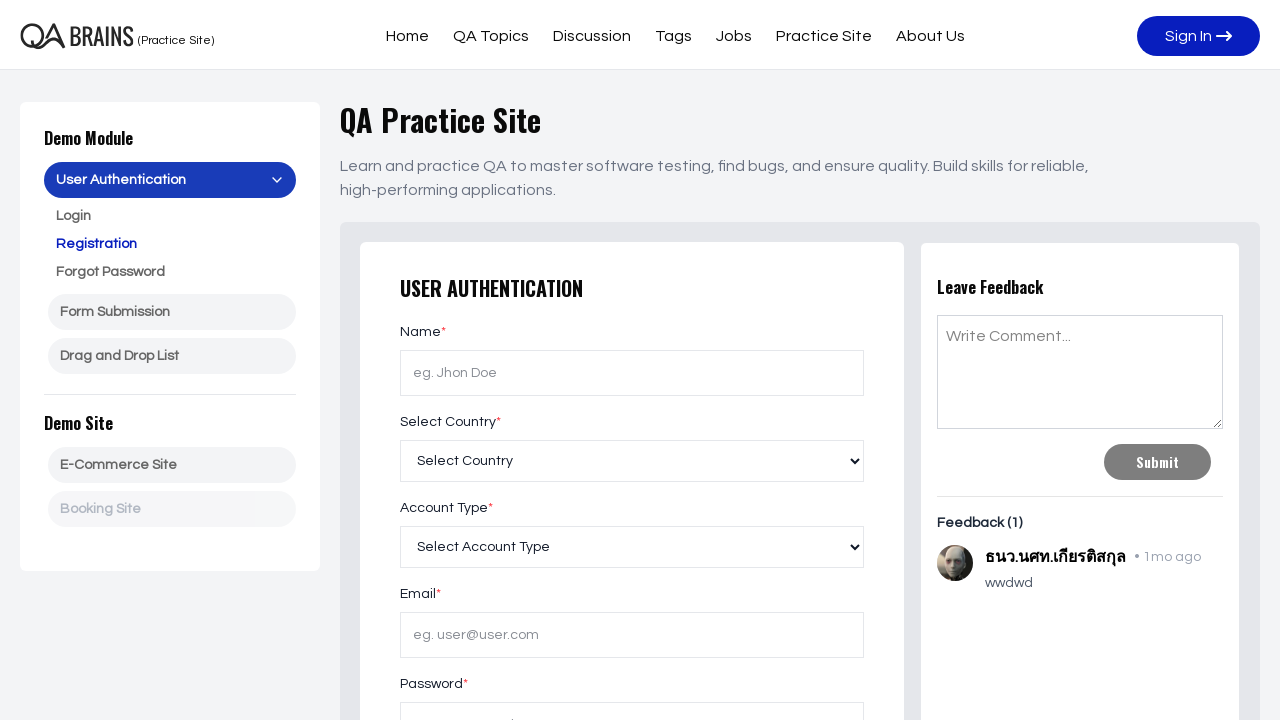

Waited for registration page to load
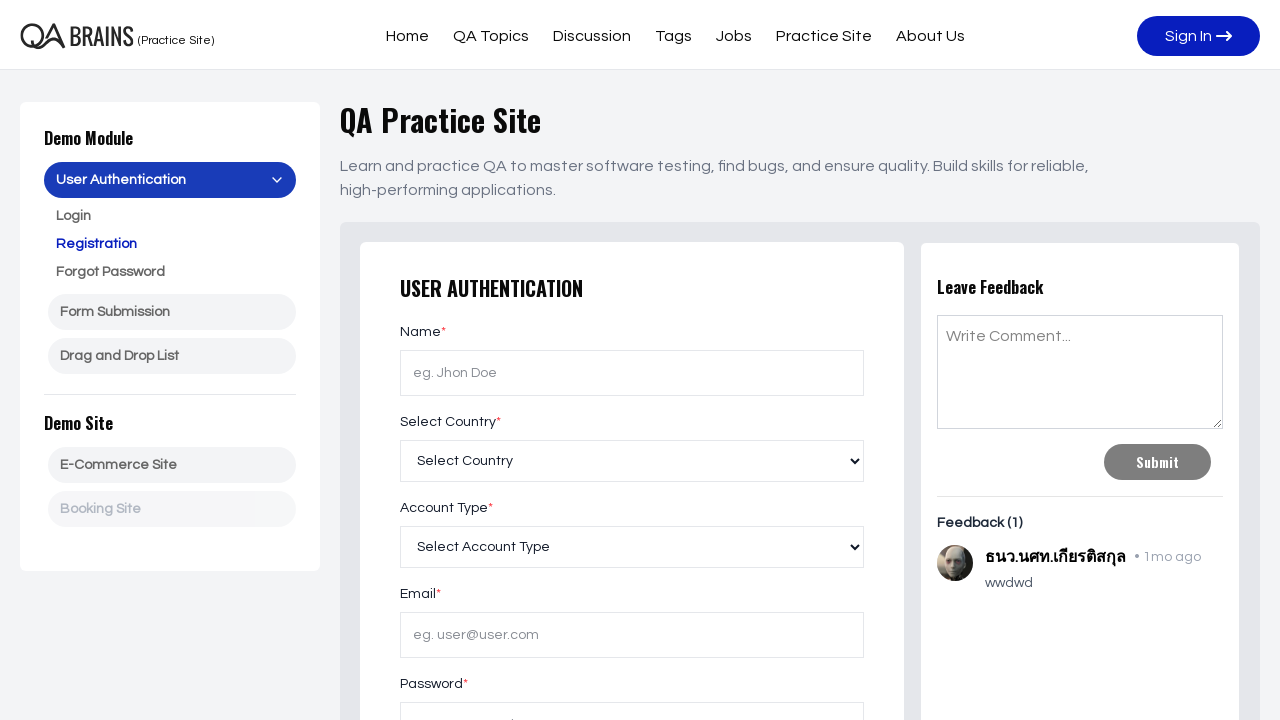

Filled name field with 'JaneDoe' on //input[@id='name']
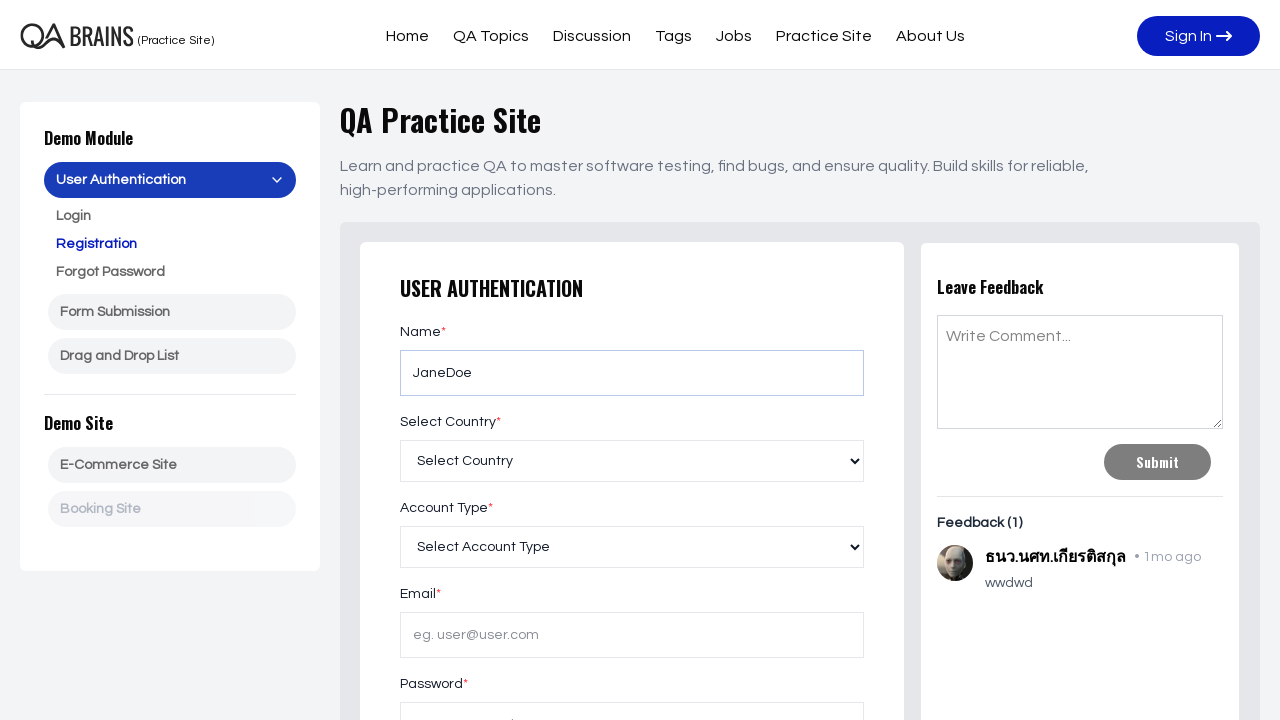

Selected 'Bangladesh' from country dropdown on #country
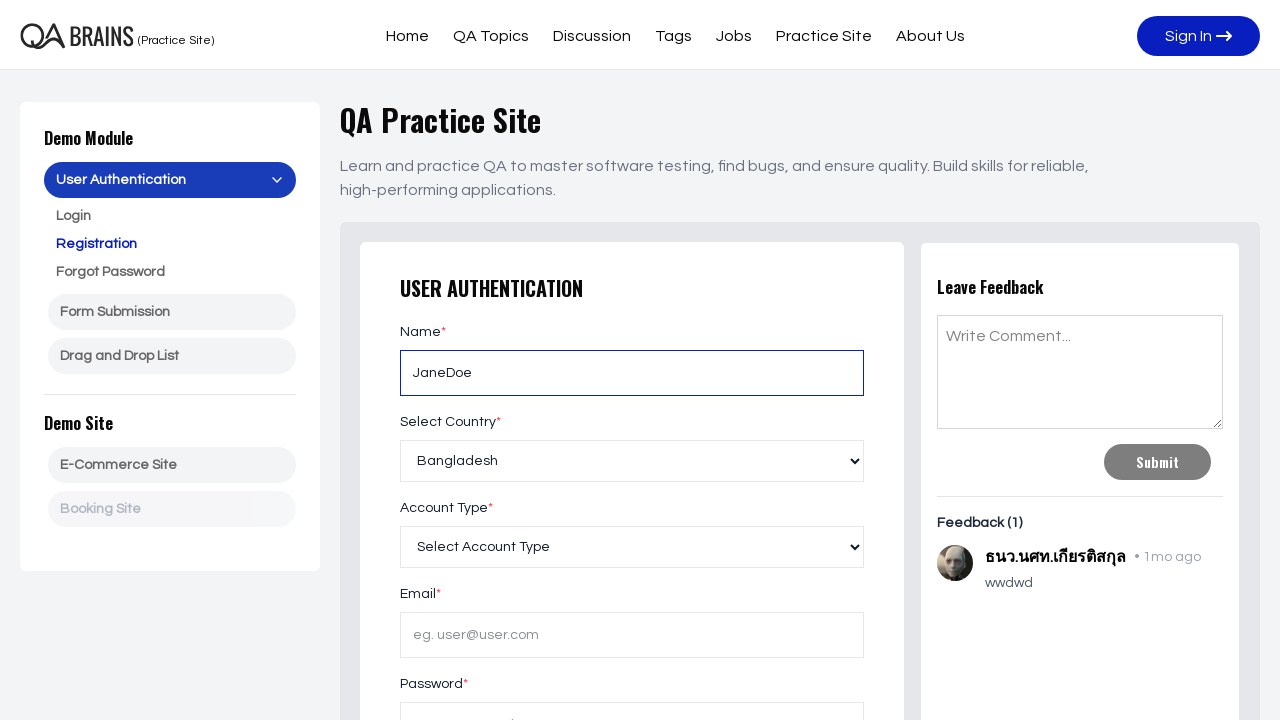

Waited for country selection to process
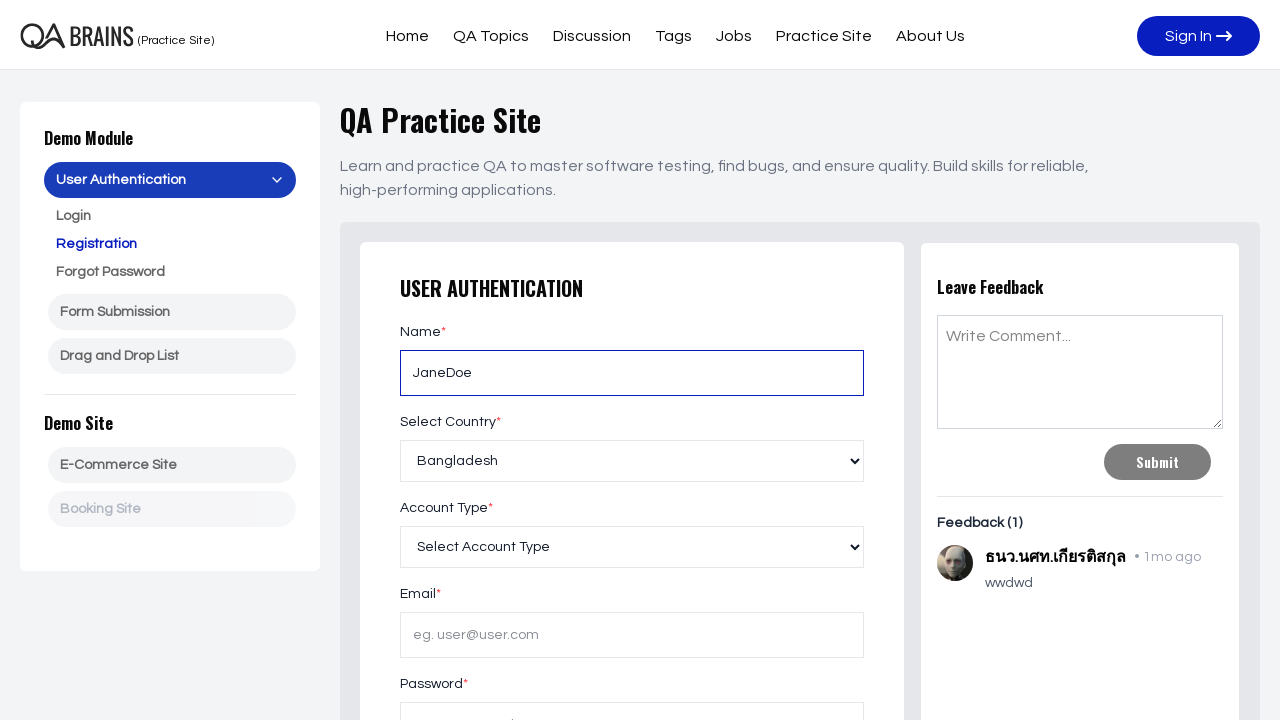

Selected 'Private Job' from account type dropdown on xpath=//select[@id='account']
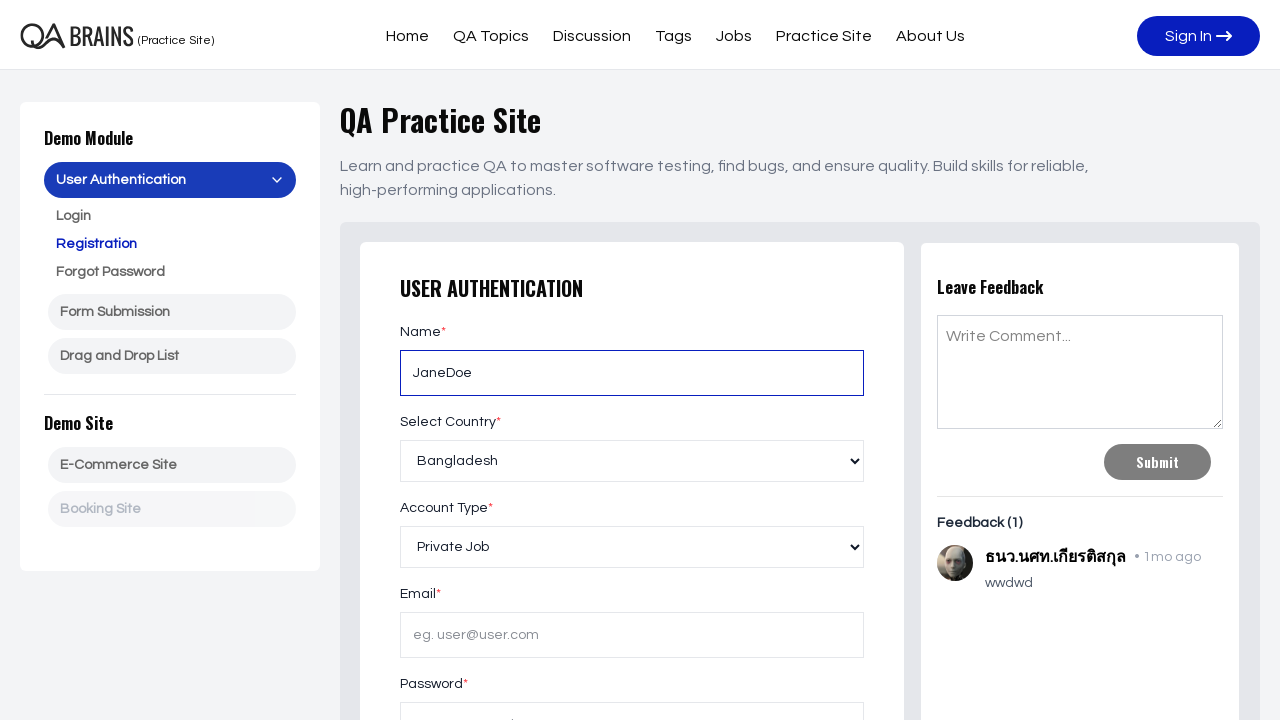

Filled email field with potentially duplicate email 'duplicatetest@example.com' on //input[@id='email']
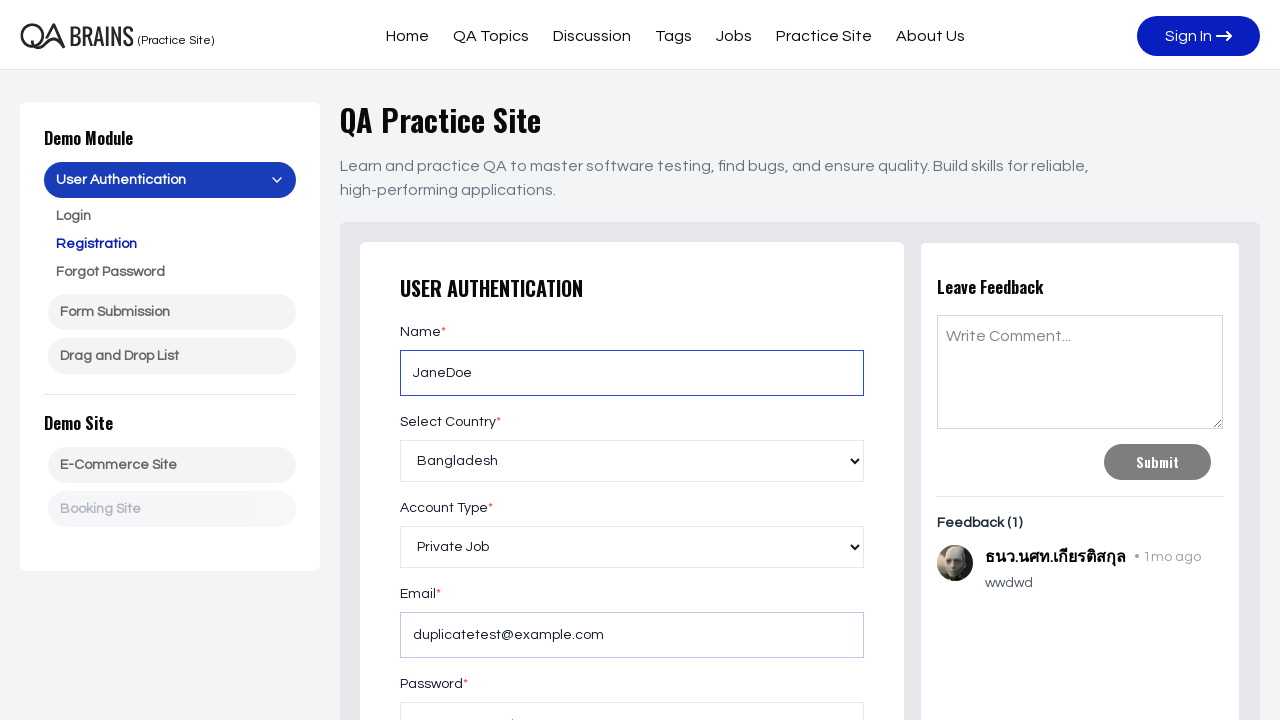

Filled password field with 'Admin123@' on //input[@id='password']
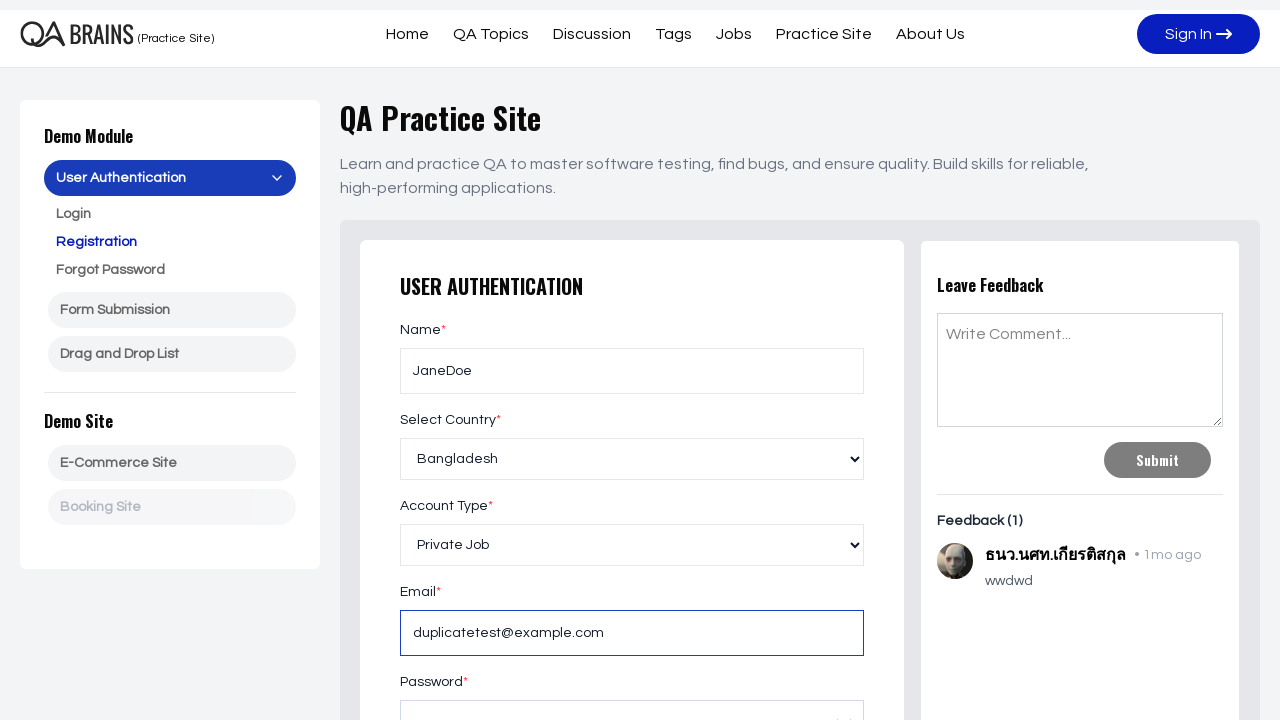

Filled confirm password field with 'Admin123@' on //input[@id='confirm_password']
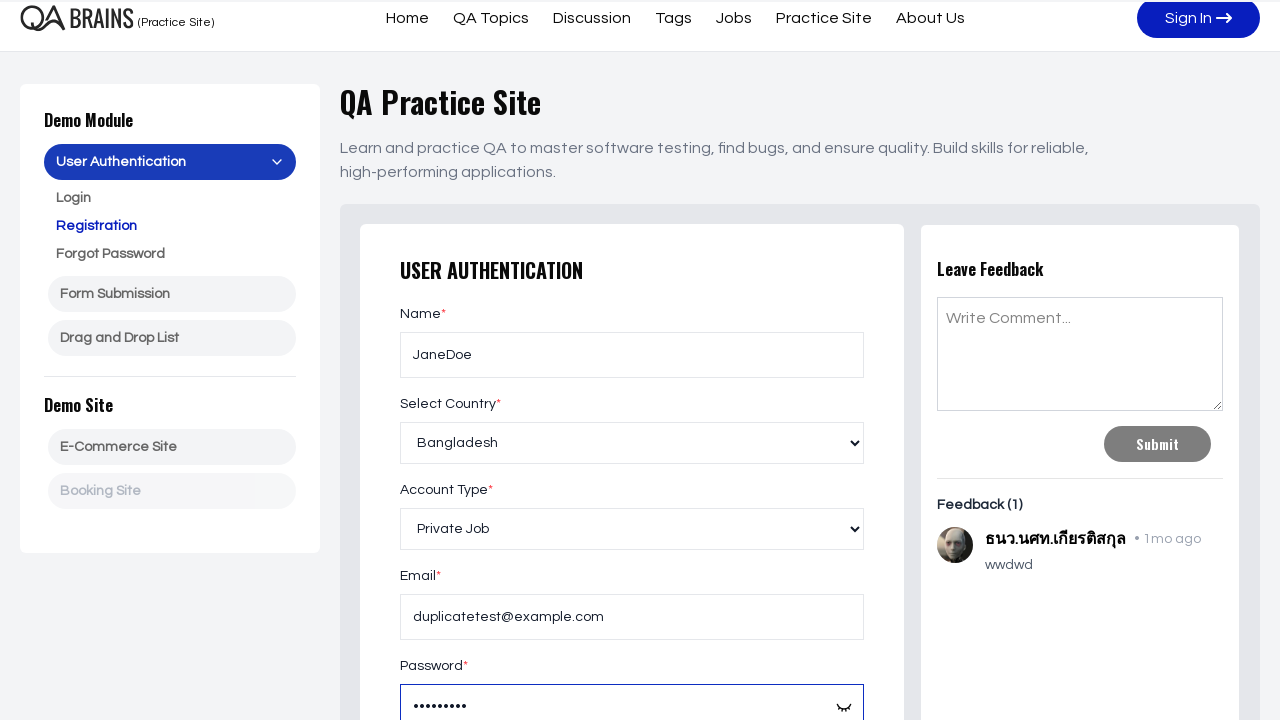

Clicked submit button to register with duplicate email at (632, 360) on xpath=//button[@type='submit']
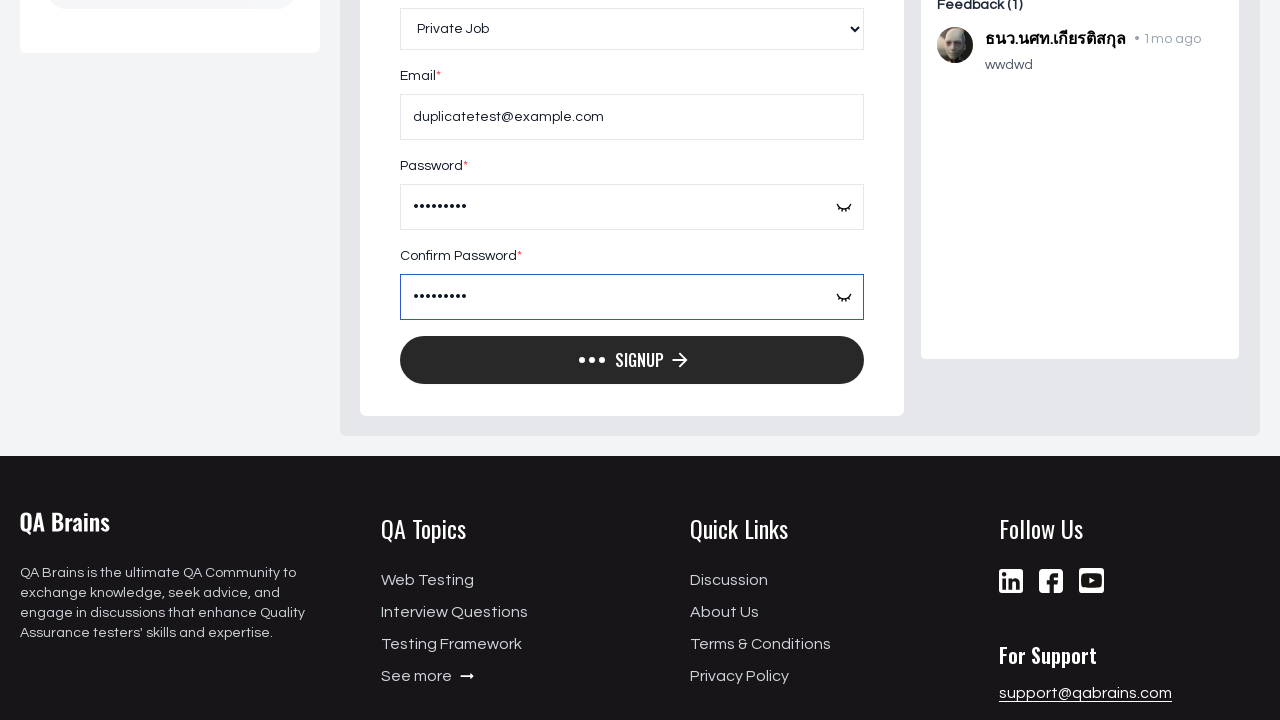

Registration response message became visible
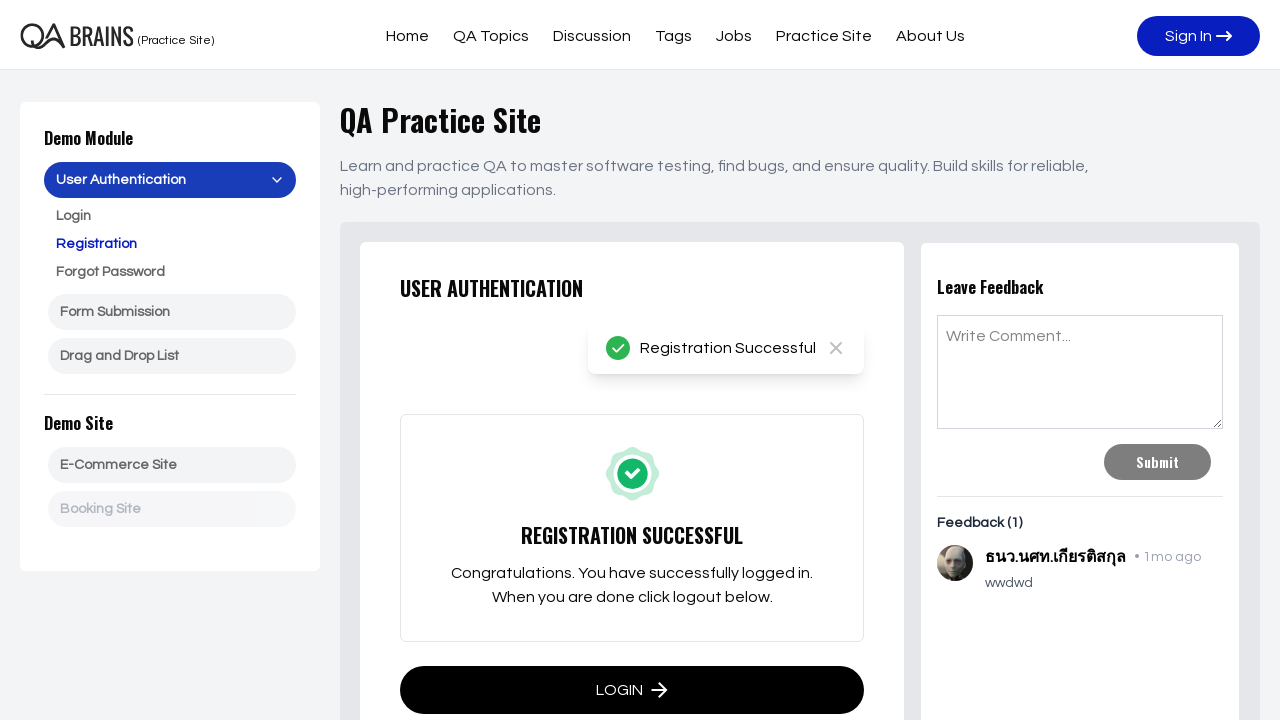

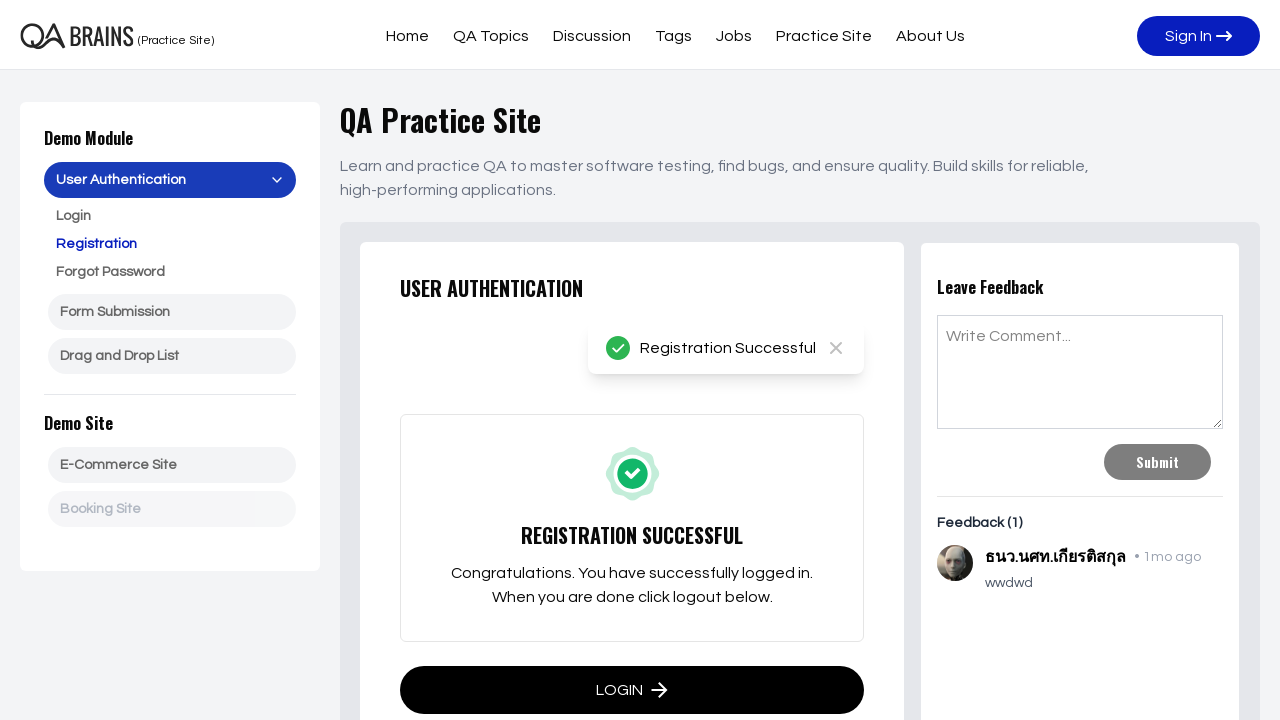